Tests multiple window handling by clicking a link that opens a new window, switching to the new window, and verifying the title changes from "Windows" to "New Window"

Starting URL: https://practice.cydeo.com/windows

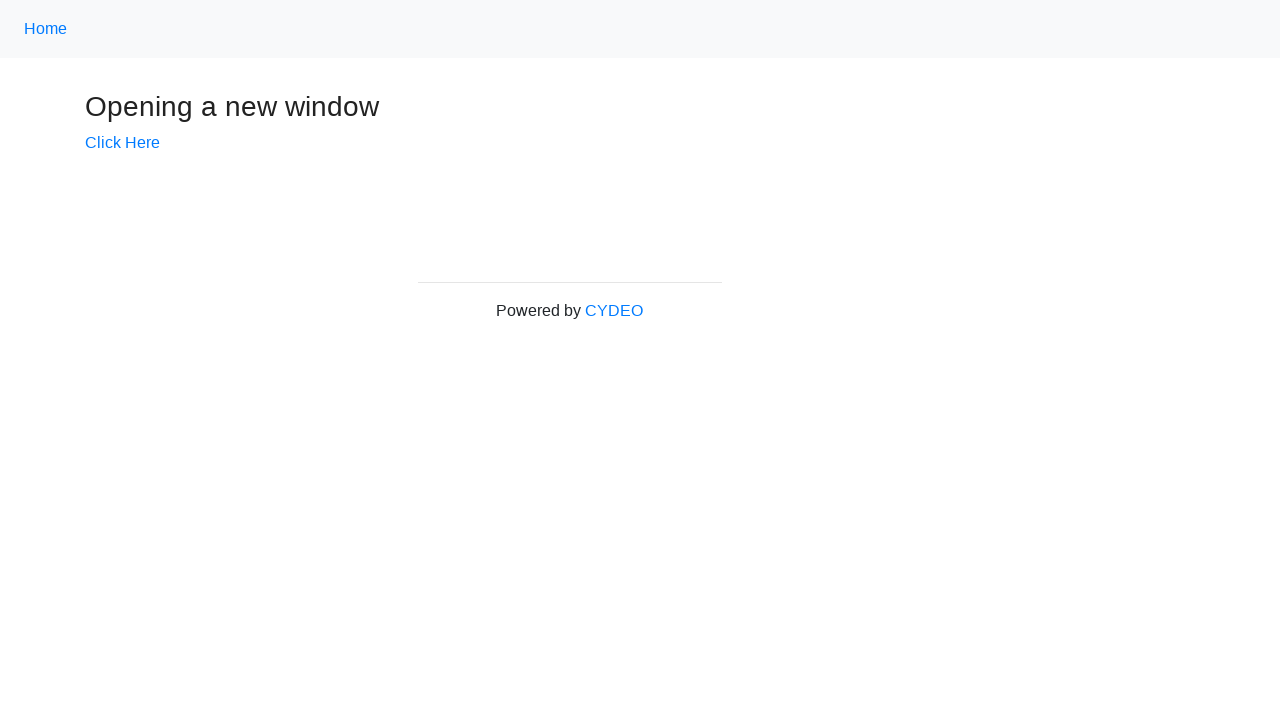

Verified initial page title is 'Windows'
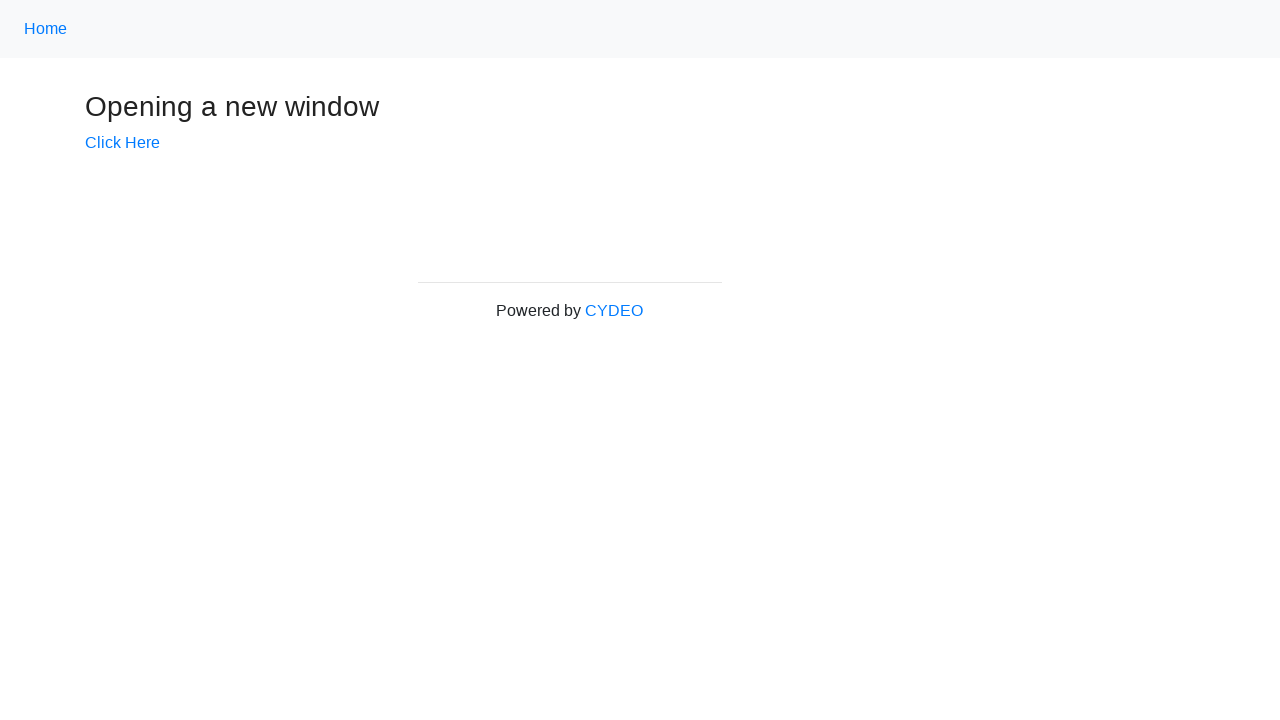

Clicked 'Click Here' link to trigger new window at (122, 143) on text=Click Here
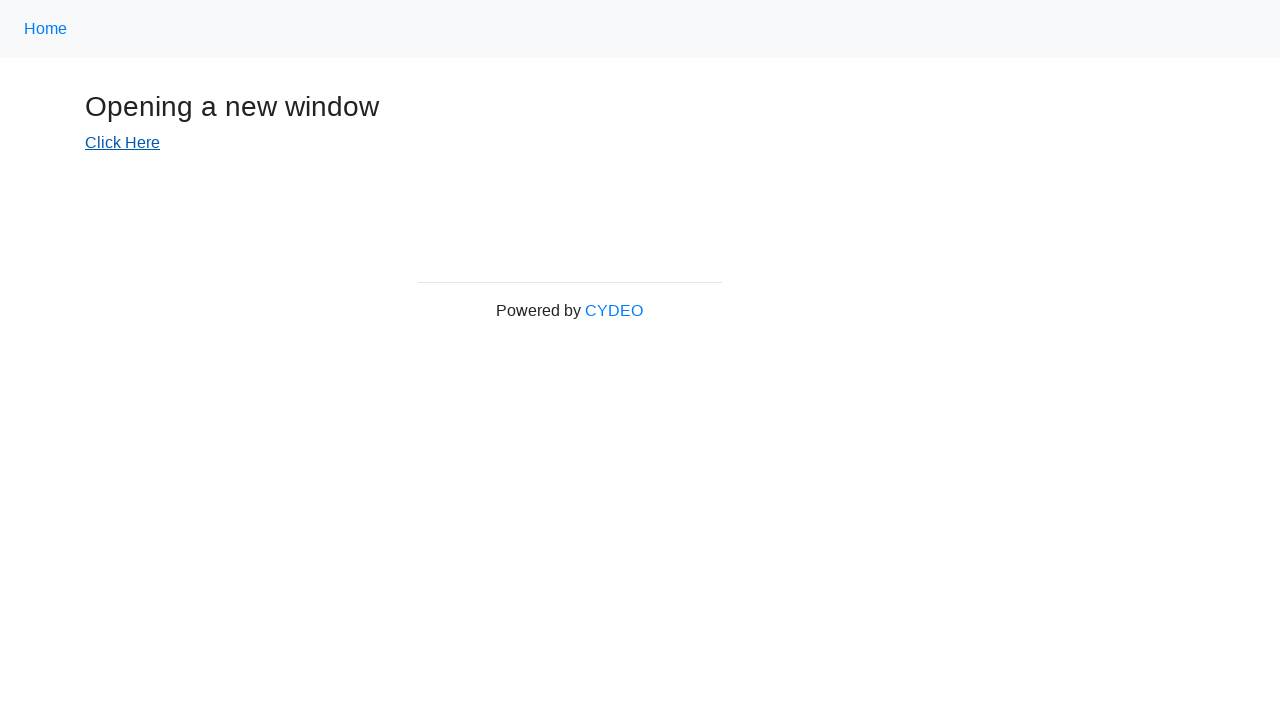

Clicked 'Click Here' link again while expecting new page at (122, 143) on text=Click Here
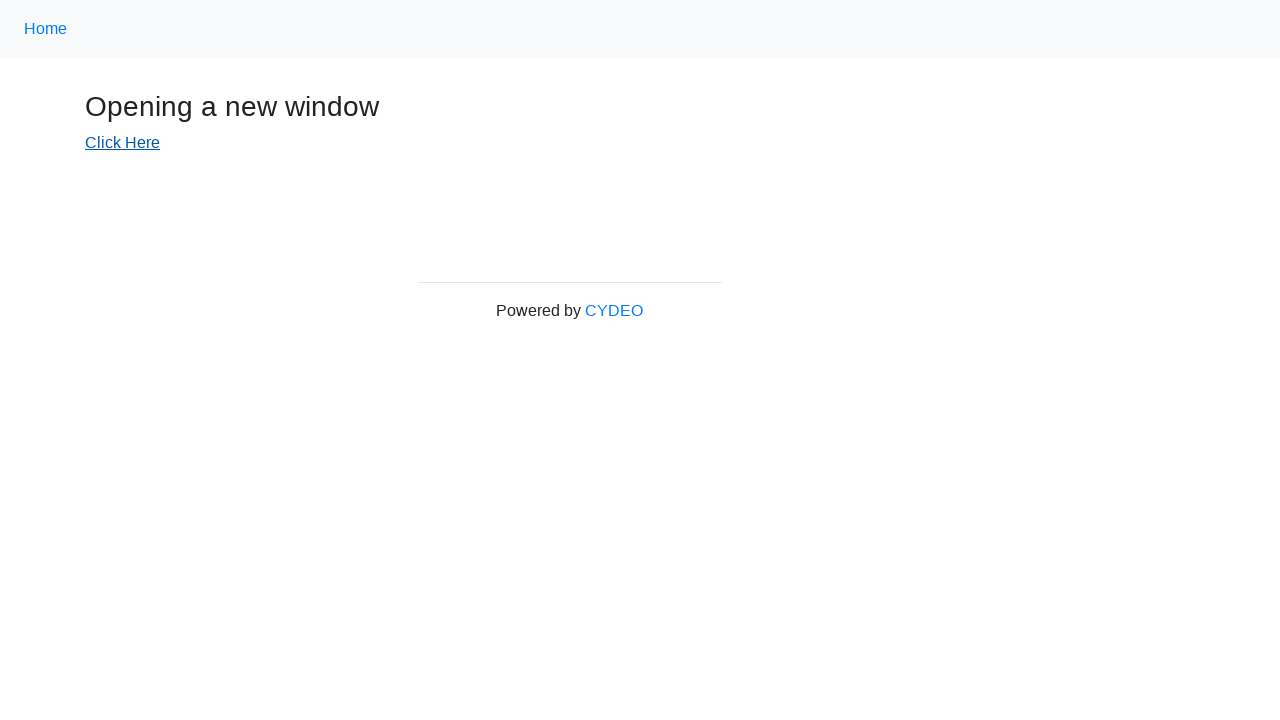

New window opened and captured
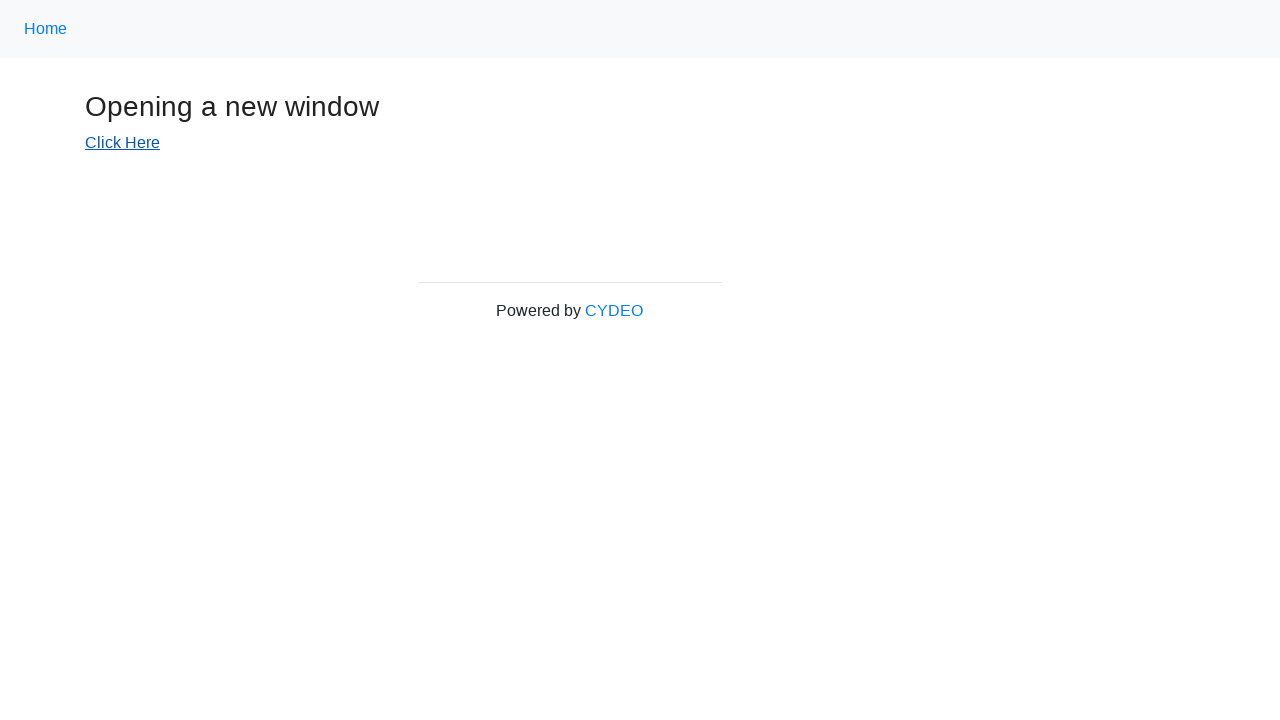

New window page load state completed
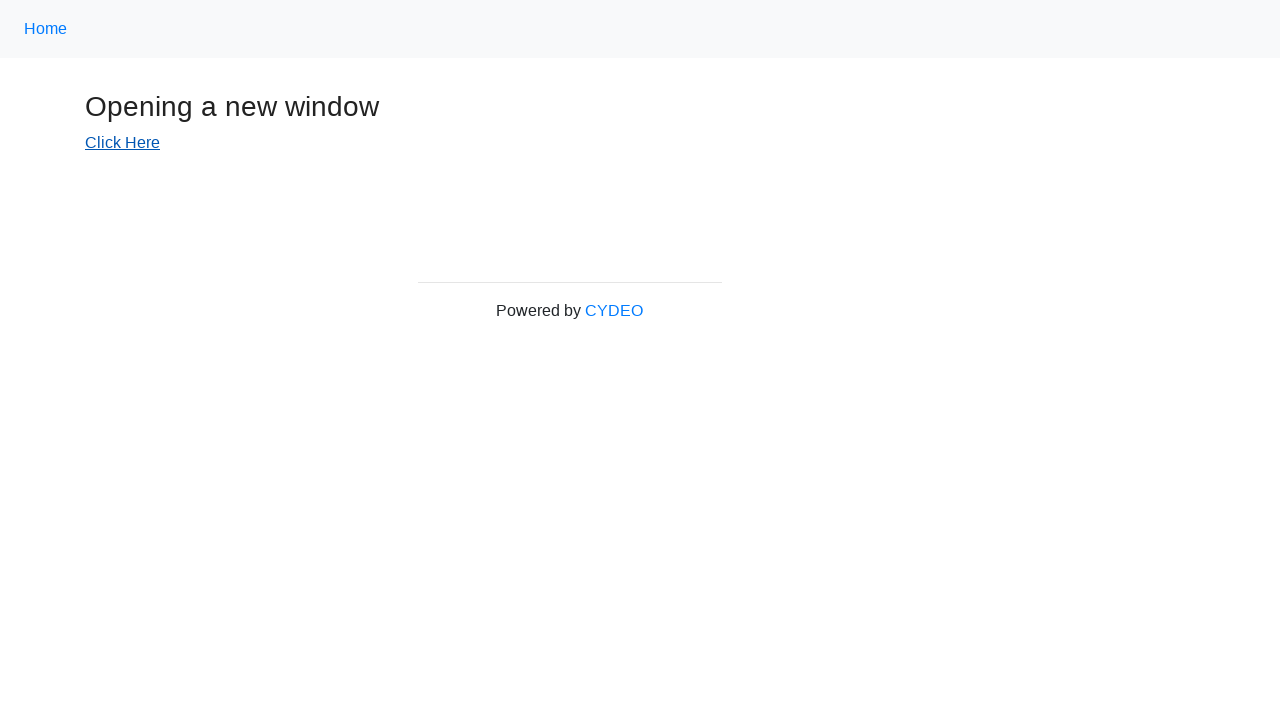

Verified new window title is 'New Window'
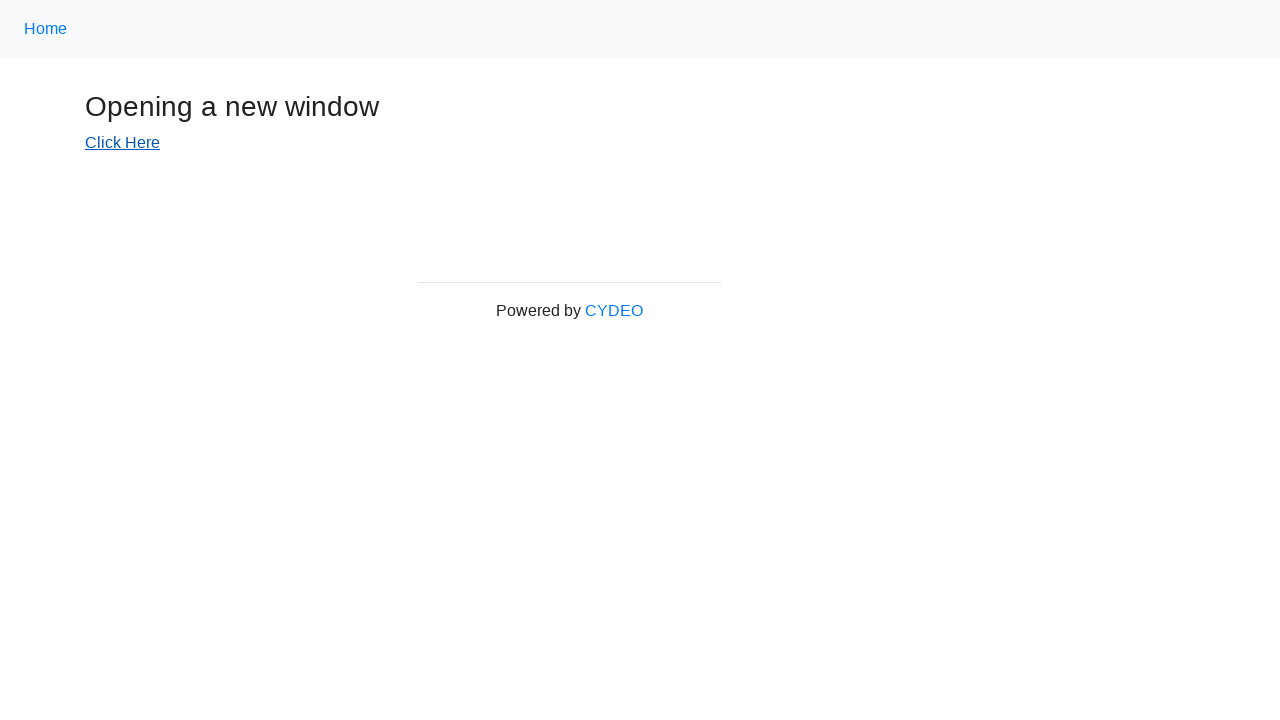

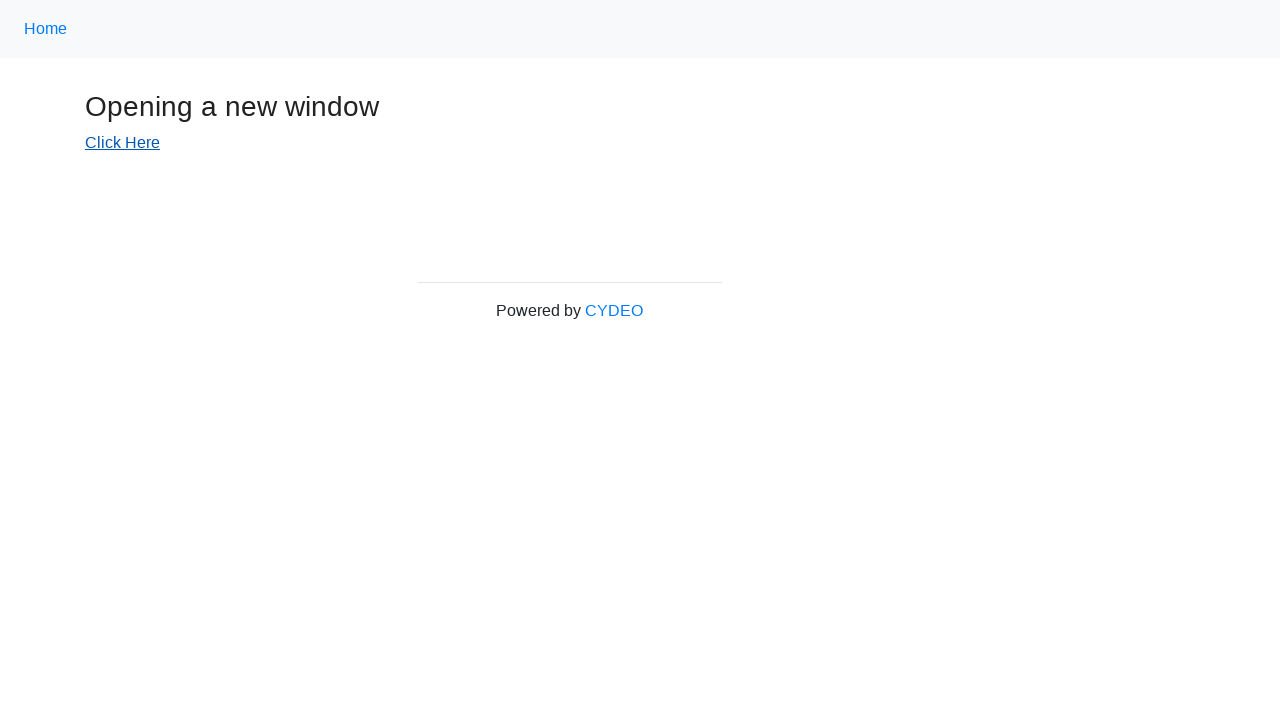